Tests drag and drop functionality on jQueryUI demo page by dragging an element to a drop target within an iframe

Starting URL: https://jqueryui.com/droppable/

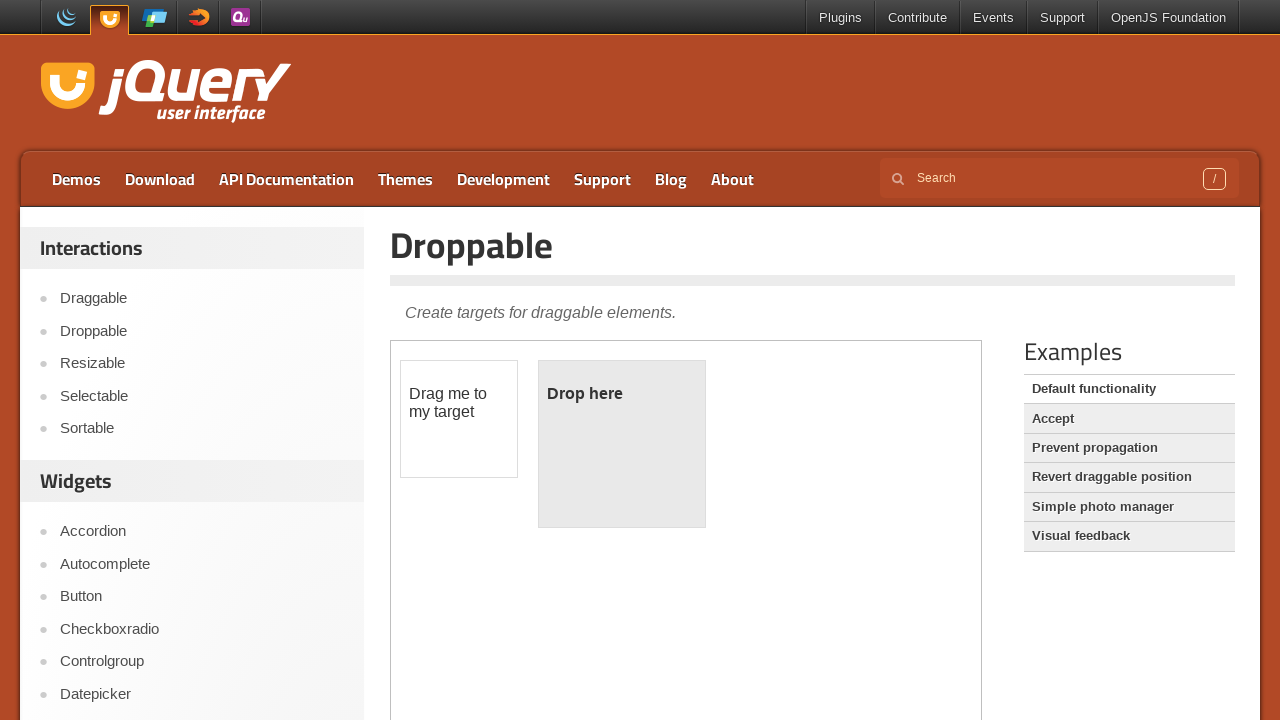

Located iframe containing drag and drop demo
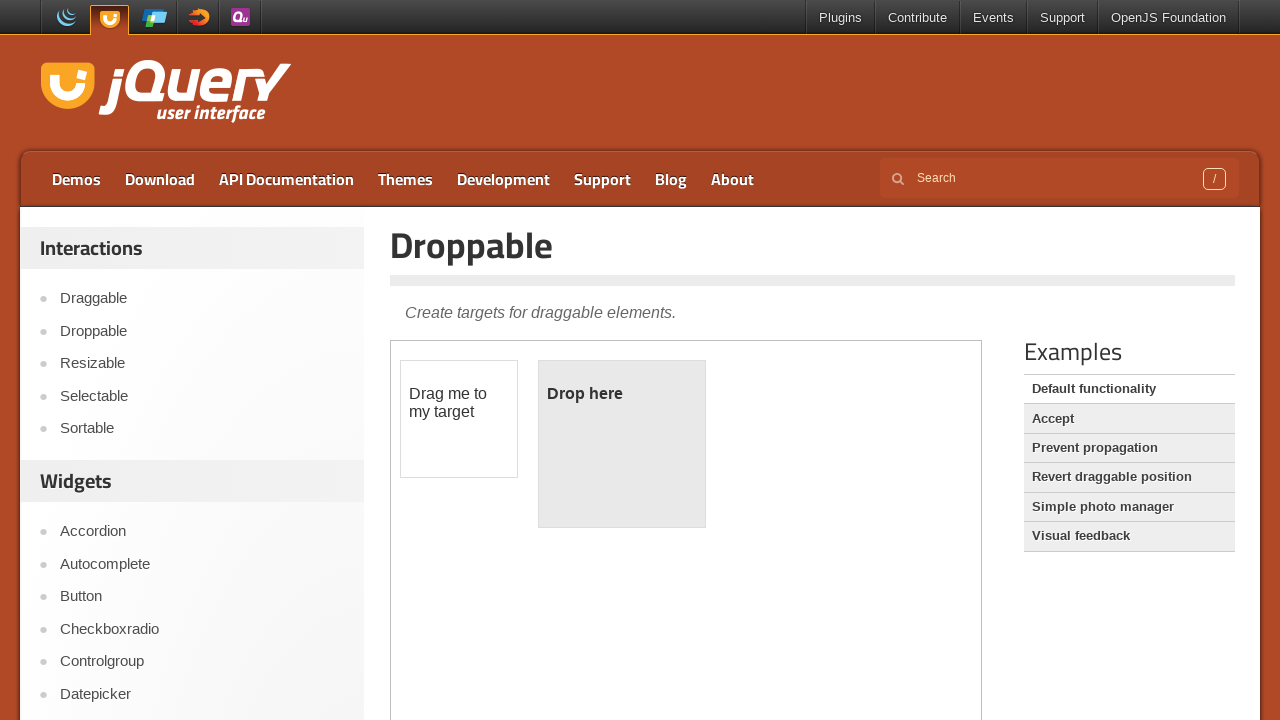

Located draggable element 'Drag me to my target'
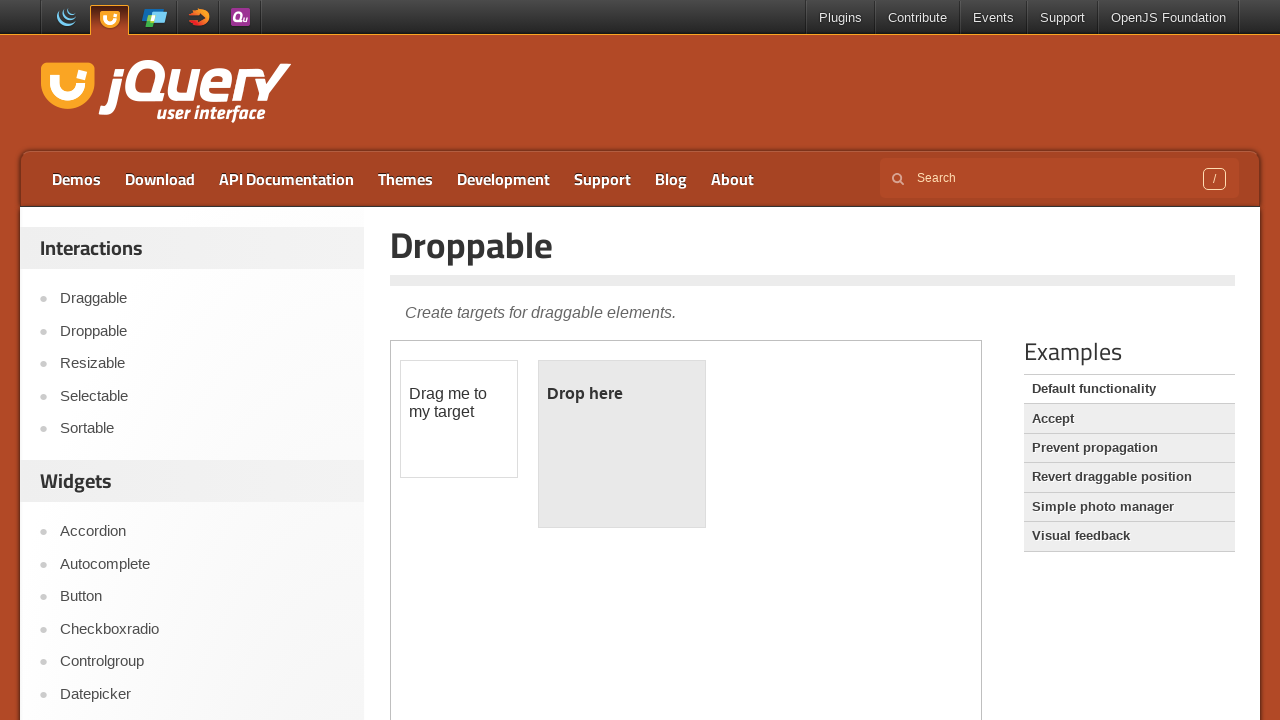

Located droppable target element
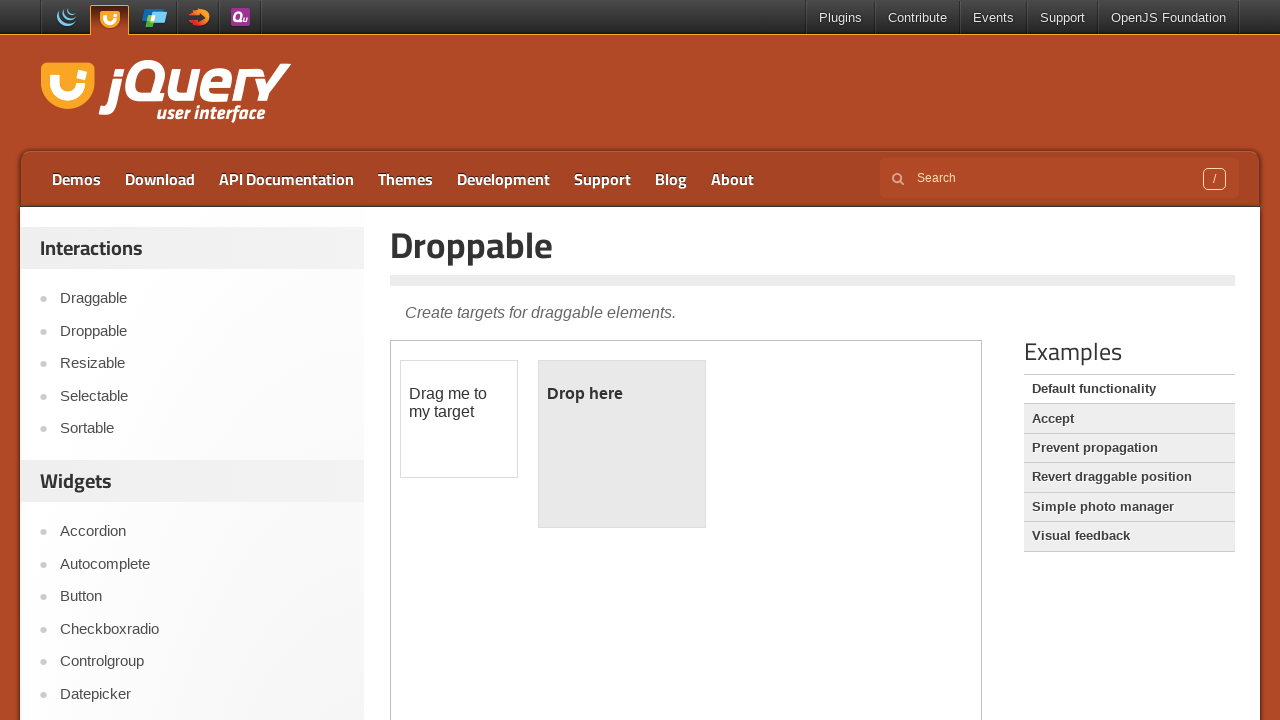

Dragged element to drop target at (622, 444)
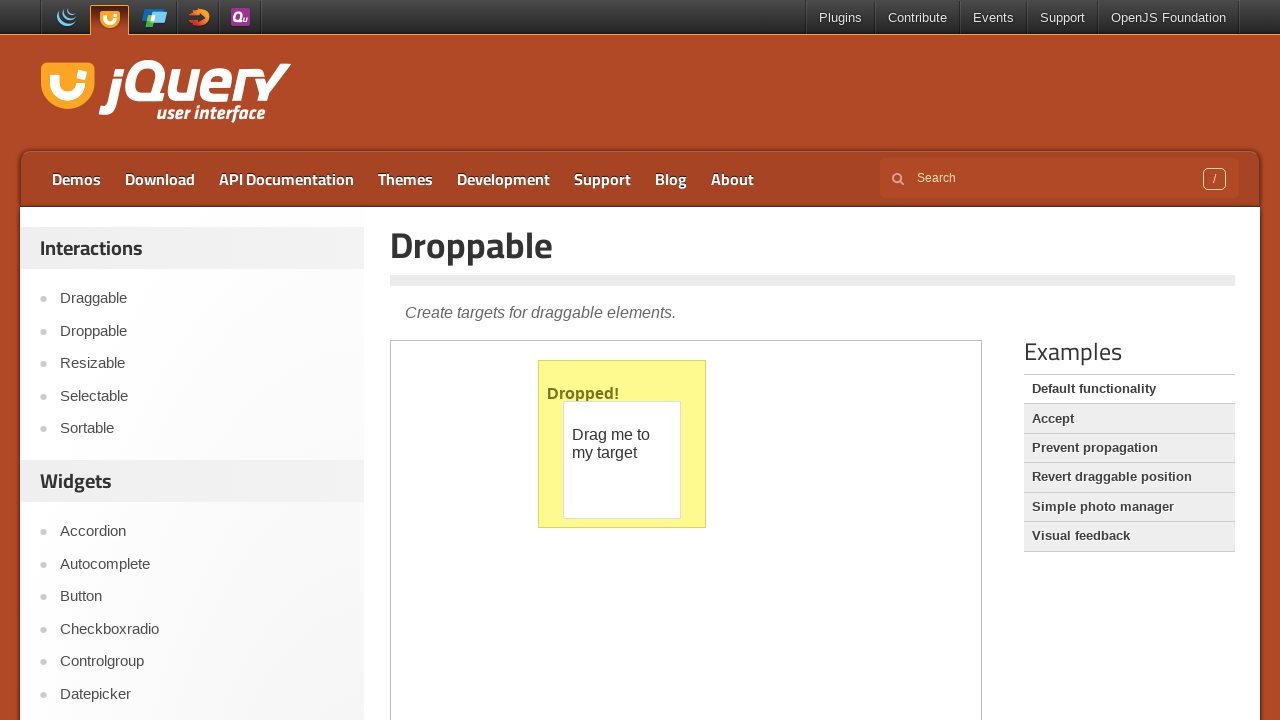

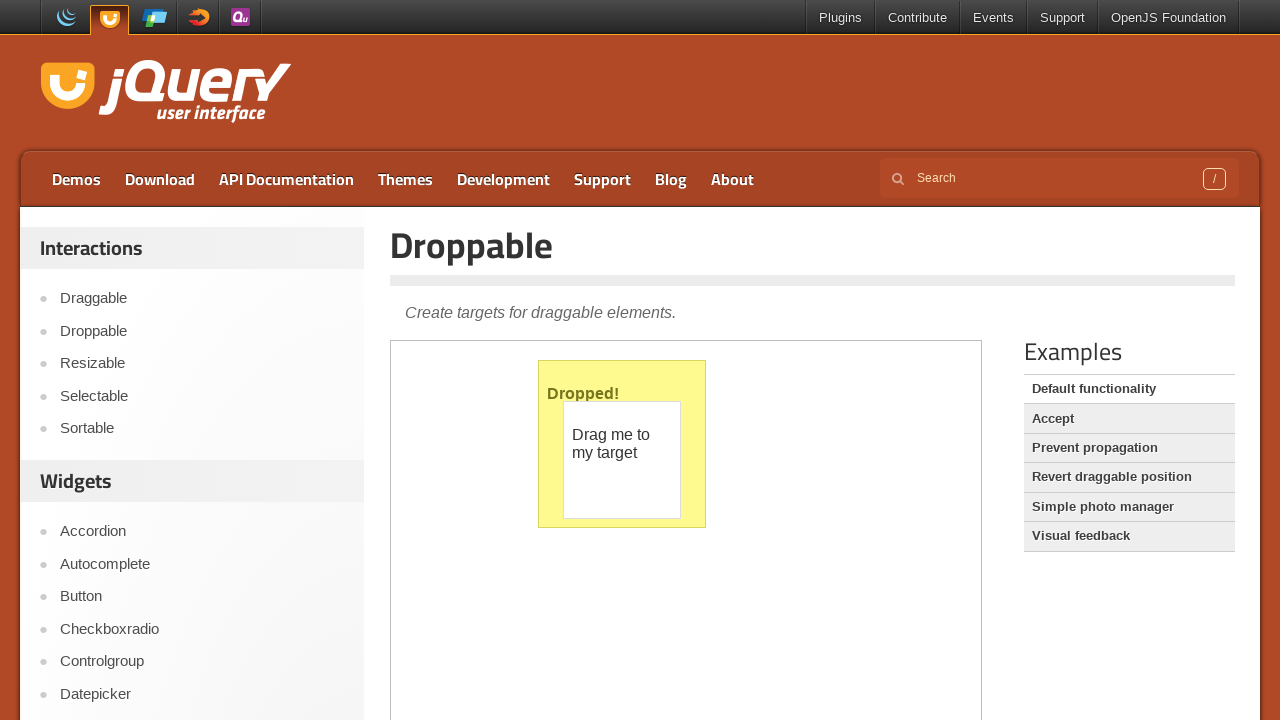